Tests jQuery Growl notification functionality by injecting jQuery and jQuery Growl libraries into a page, then displaying various notification messages (plain, error, notice, warning) on the page.

Starting URL: http://the-internet.herokuapp.com/

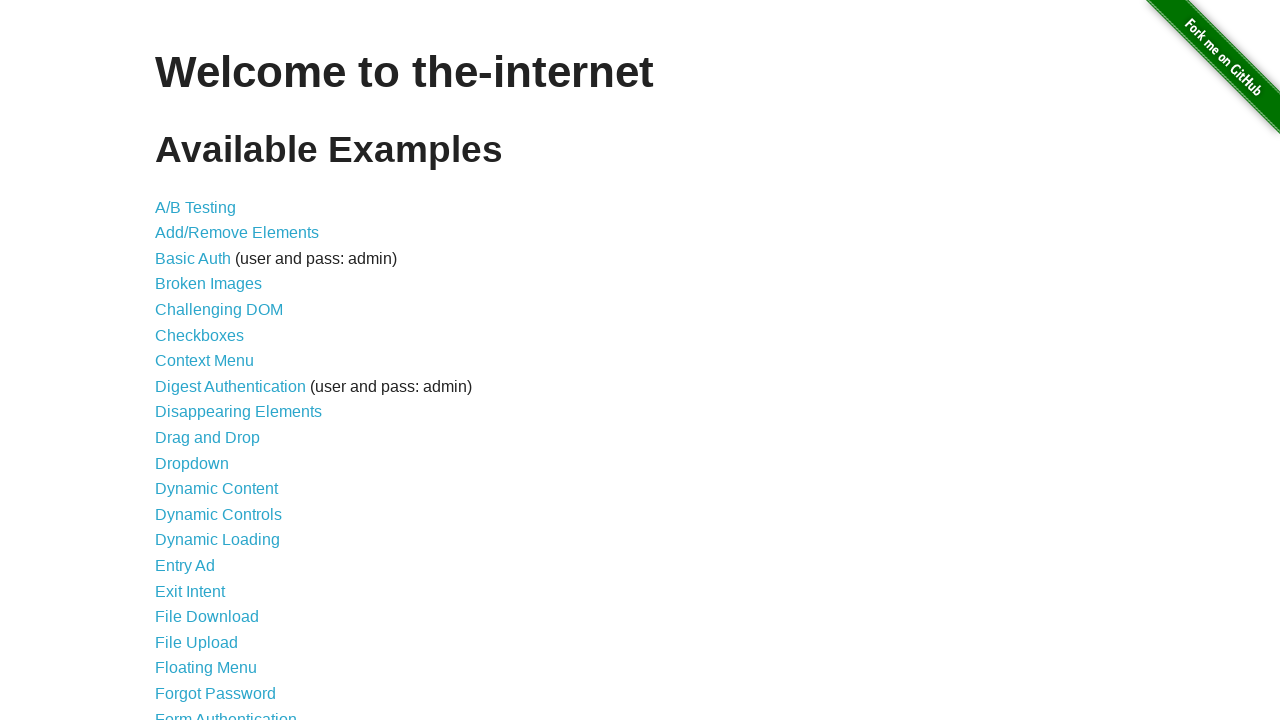

Injected jQuery library into page
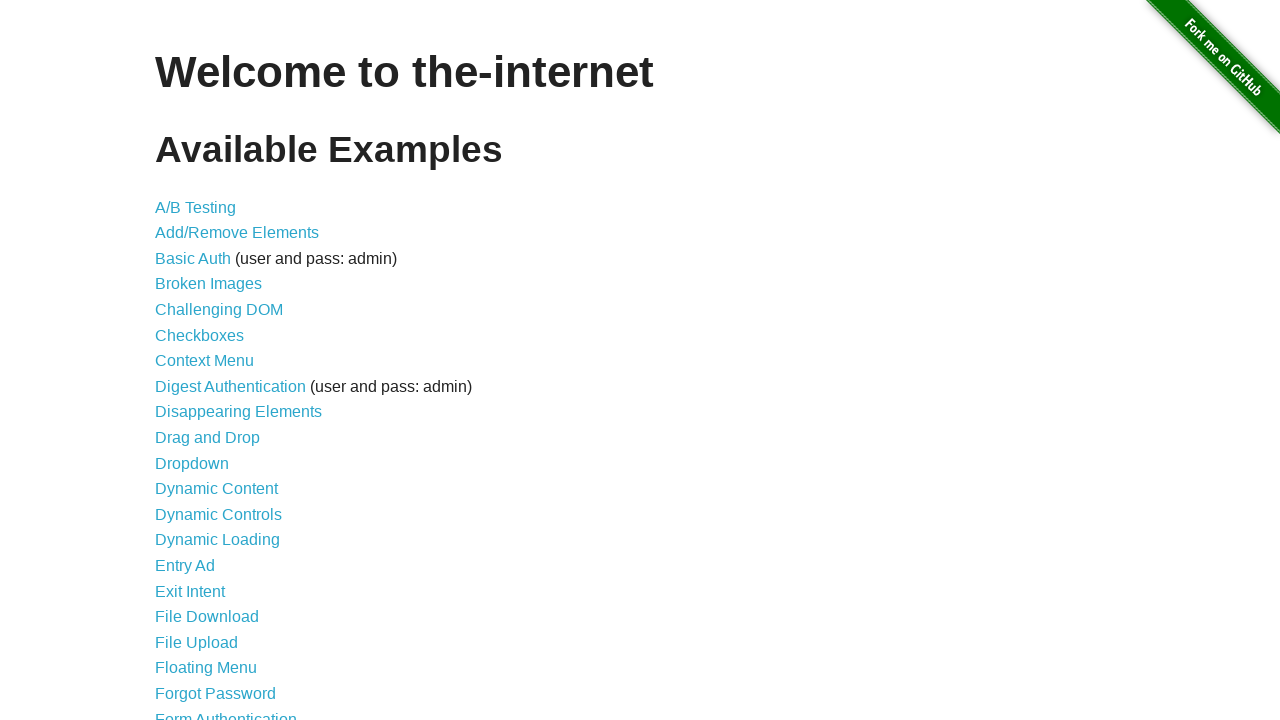

Waited for jQuery to load
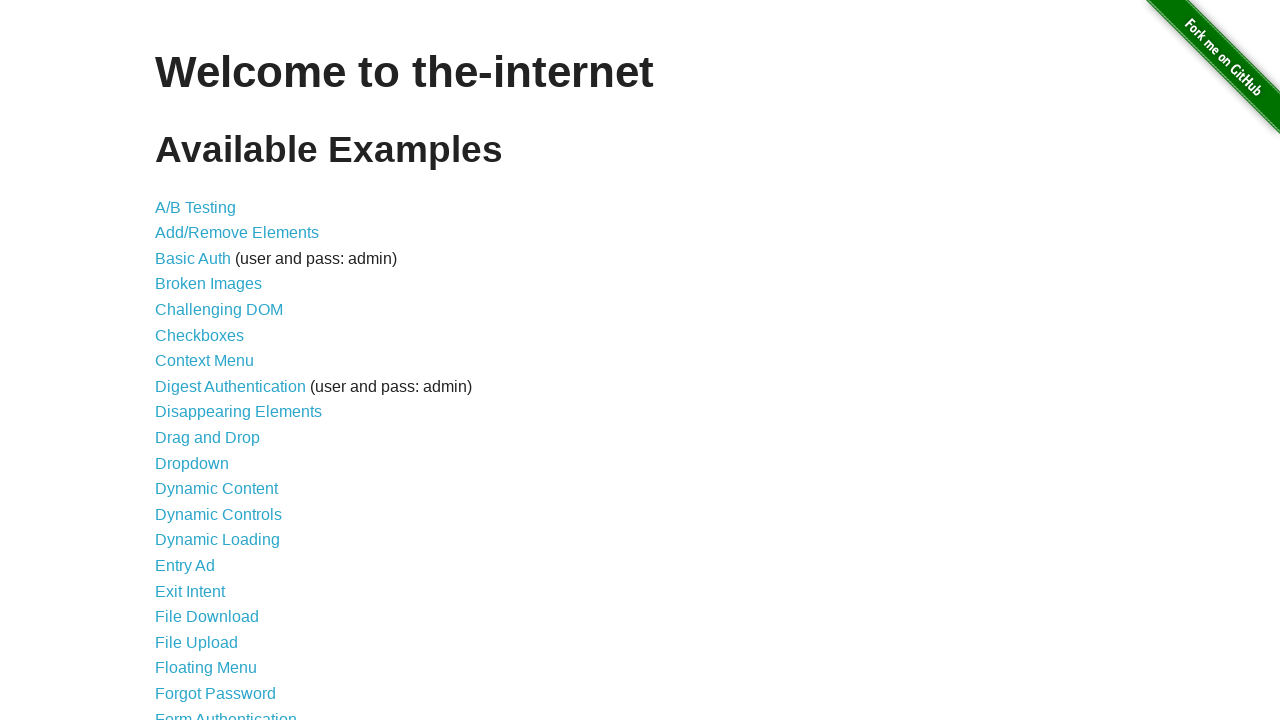

Injected jQuery Growl library
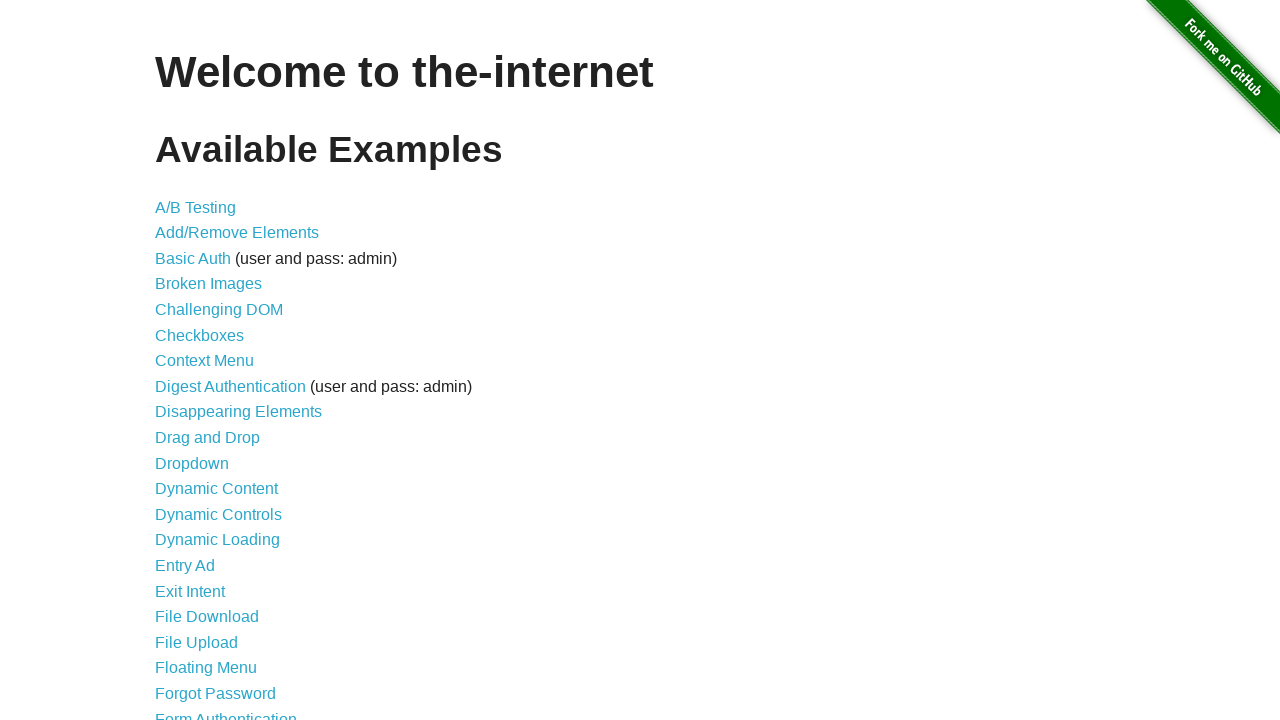

Injected jQuery Growl CSS styles
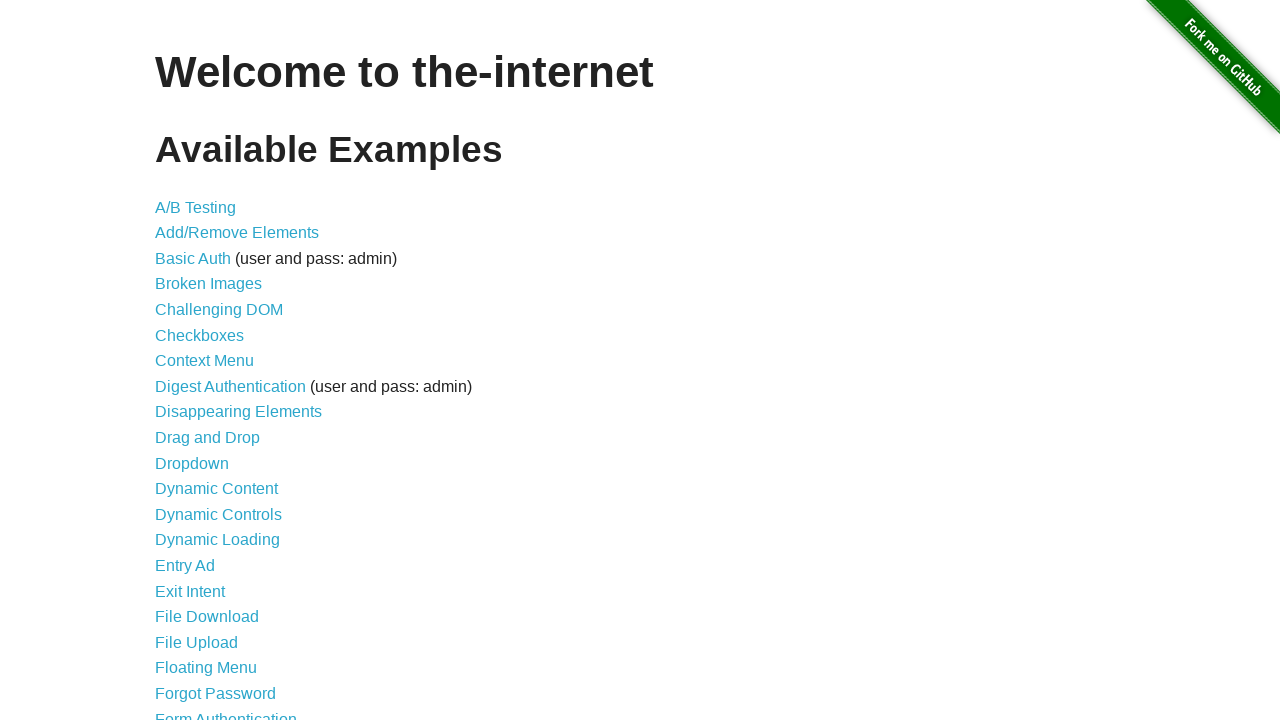

Waited for jQuery Growl to be available
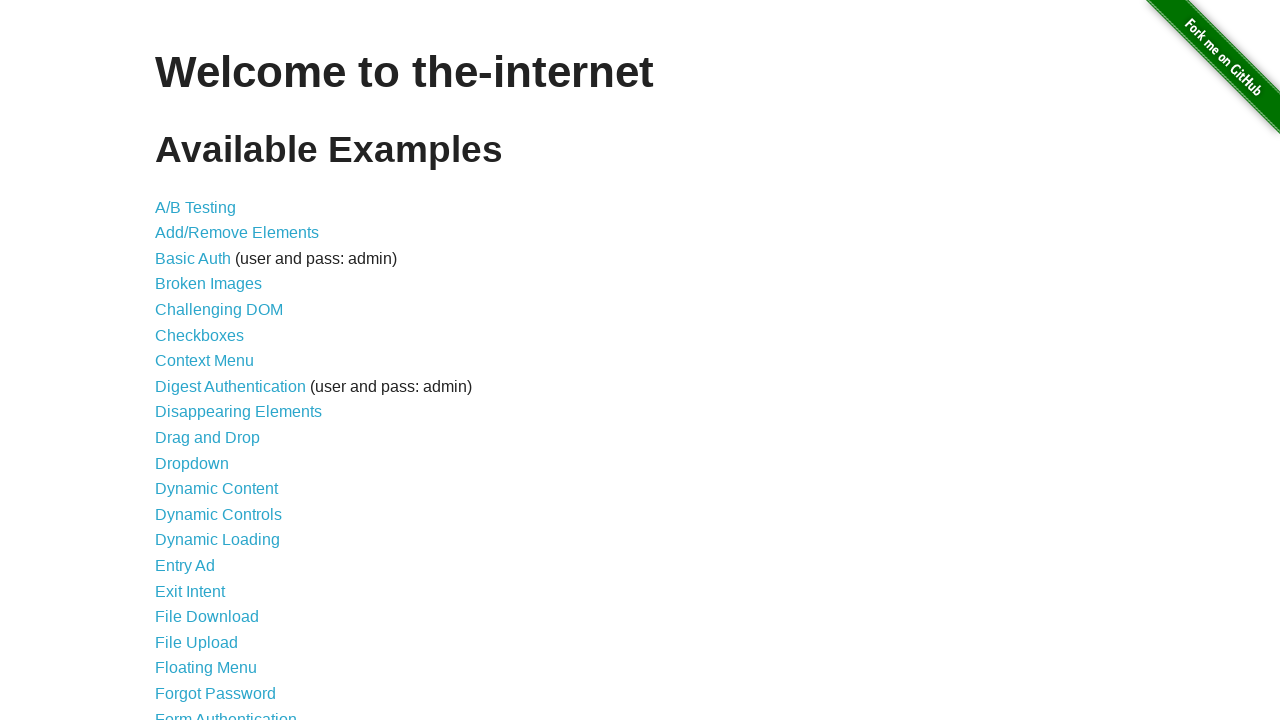

Displayed plain growl notification with title 'GET' and message '/'
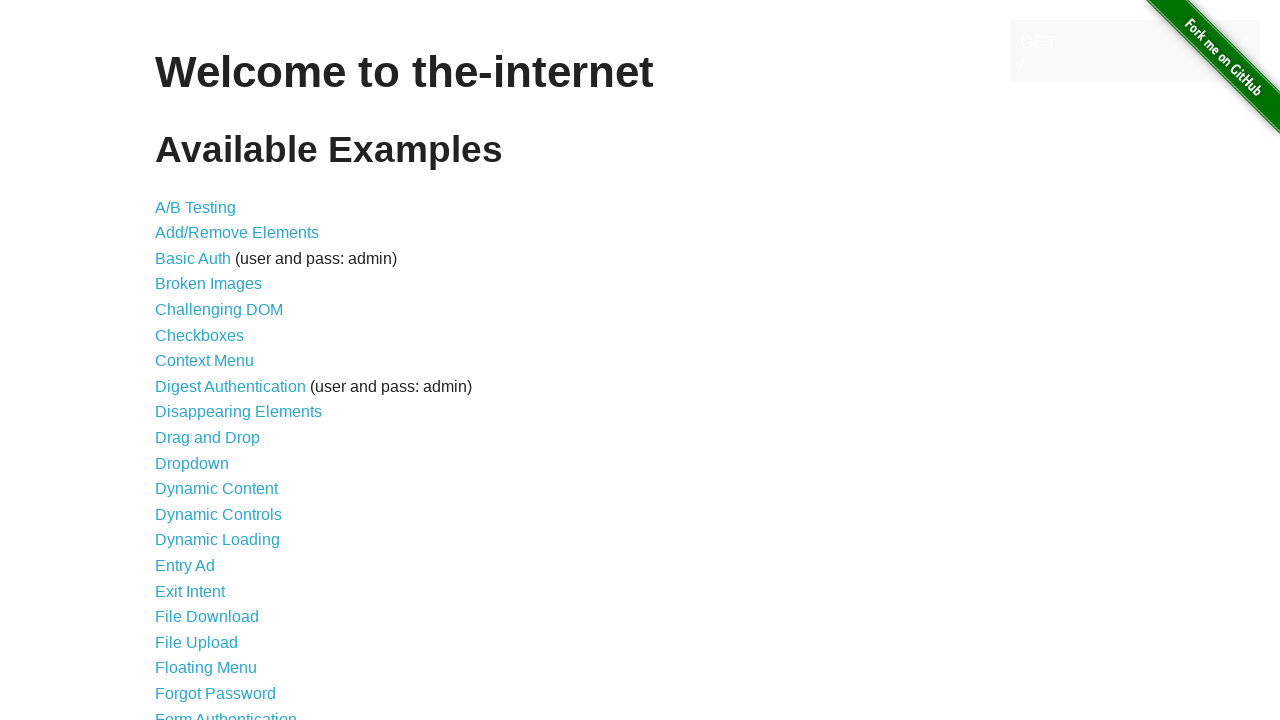

Displayed error growl notification
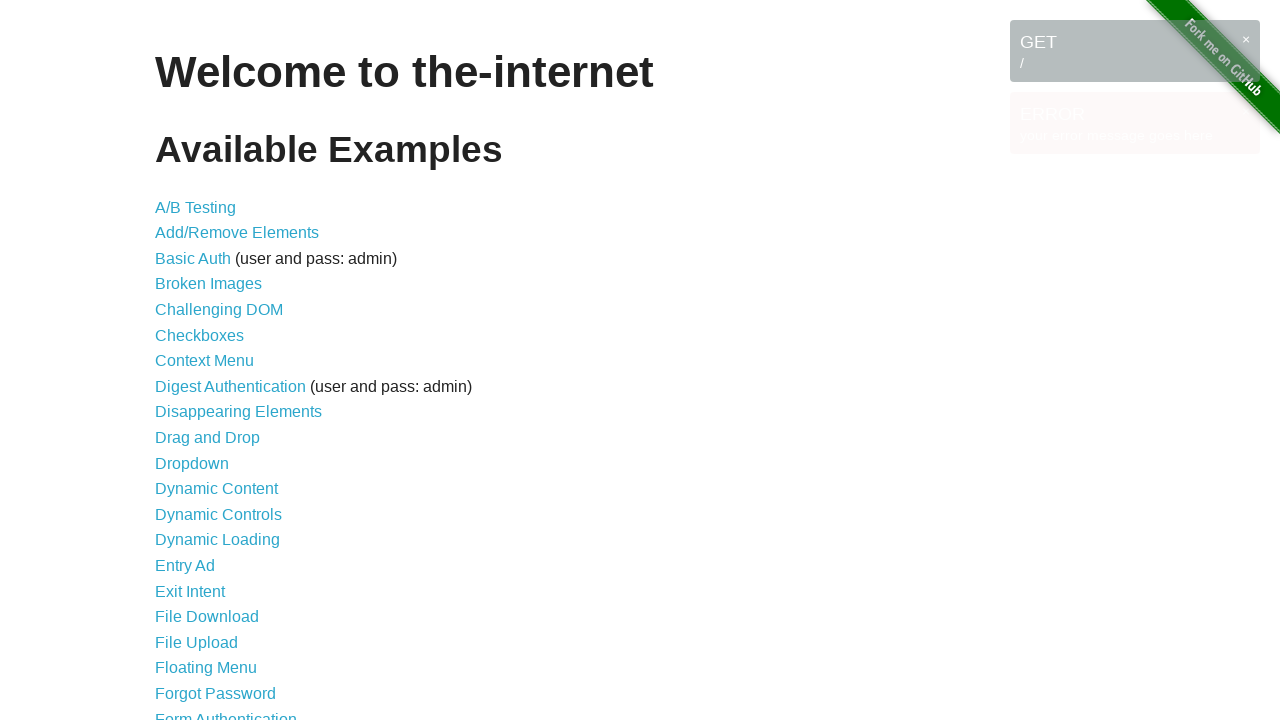

Displayed notice growl notification
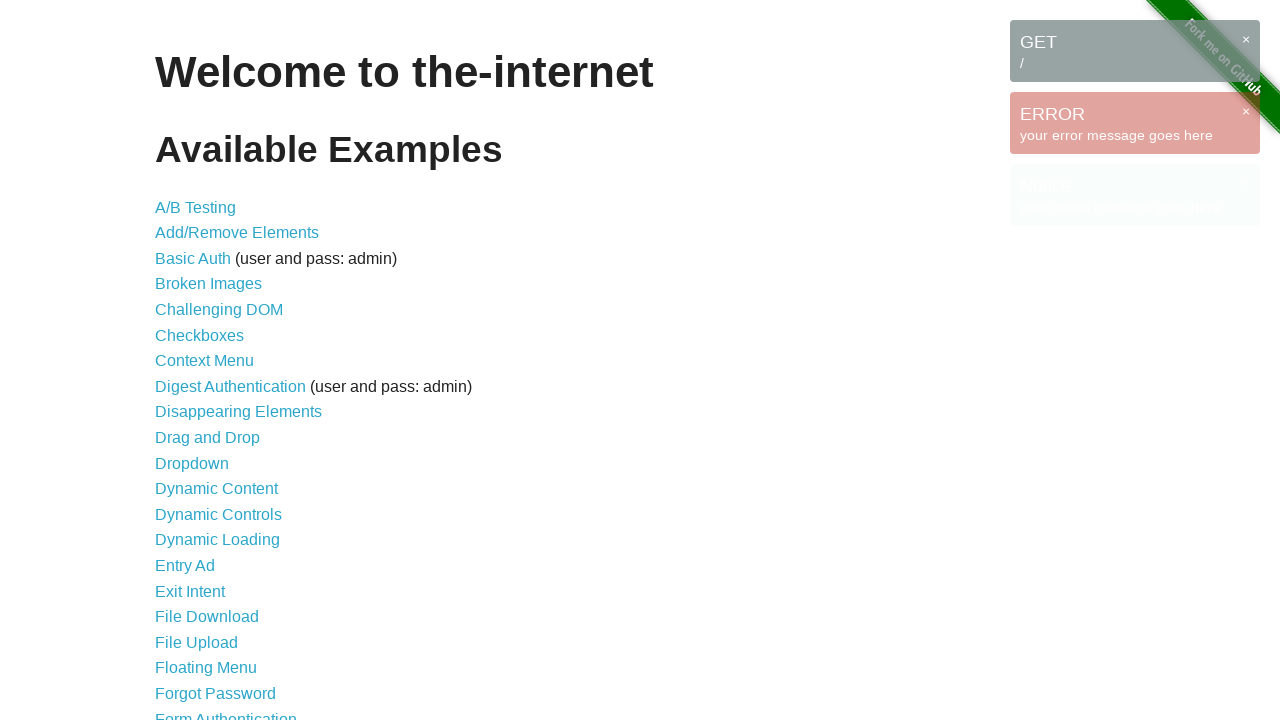

Displayed warning growl notification
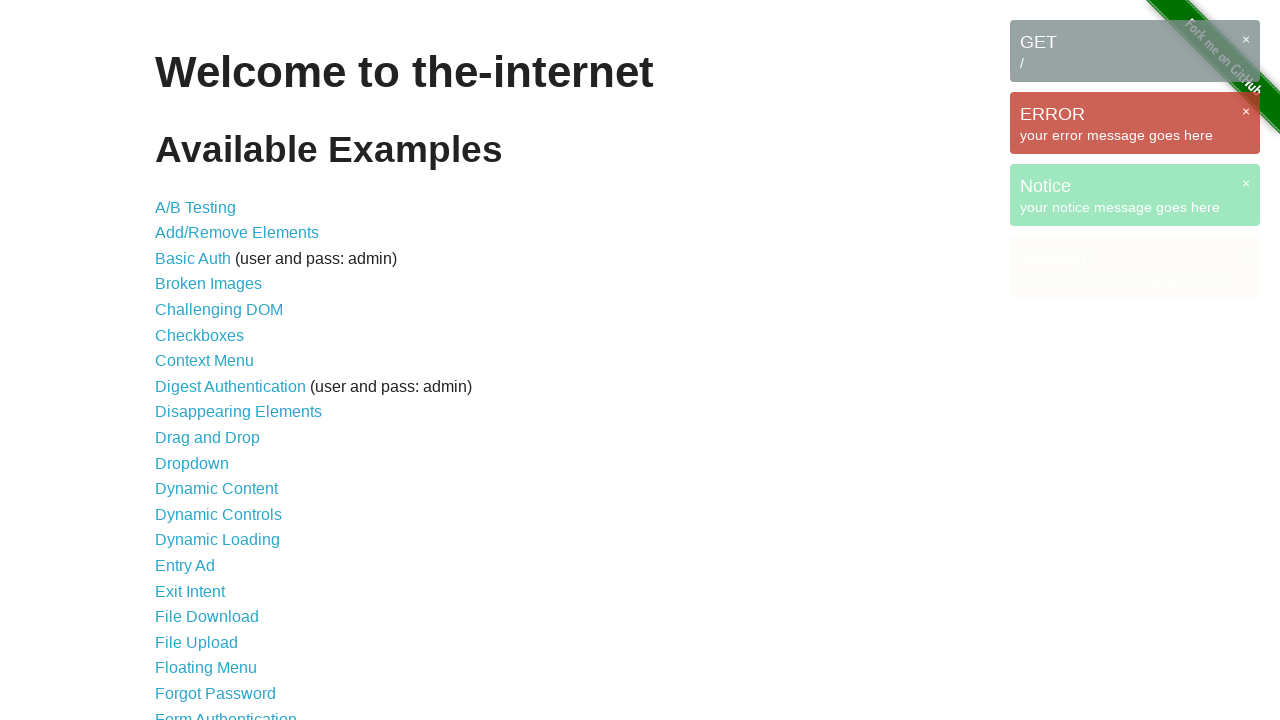

Waited for growl notification messages to appear
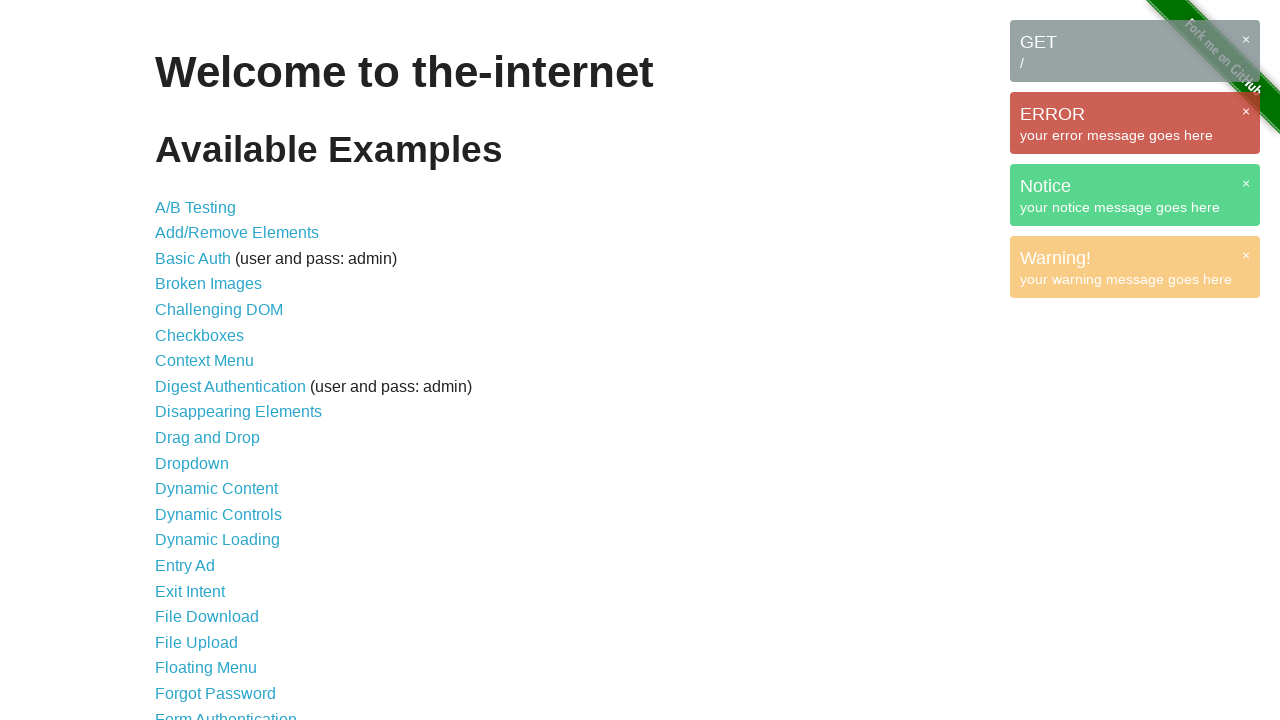

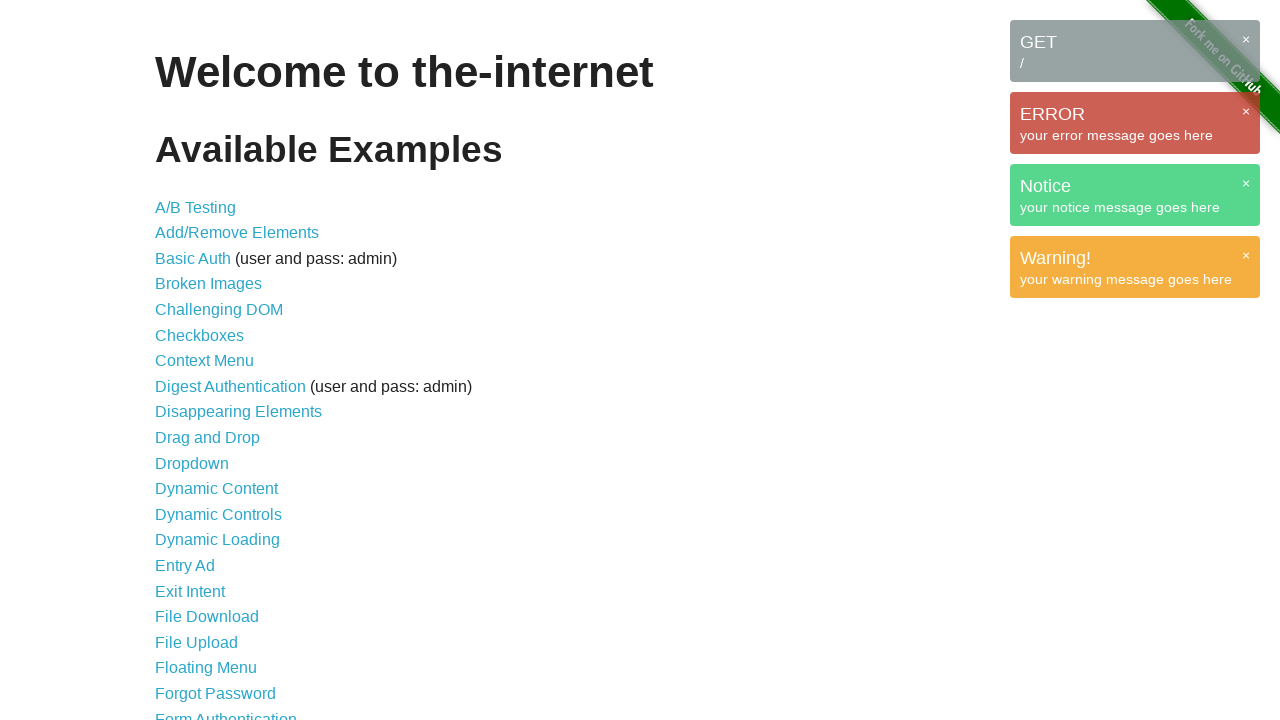